Tests editing a todo item by double-clicking, filling new text, and pressing Enter

Starting URL: https://demo.playwright.dev/todomvc

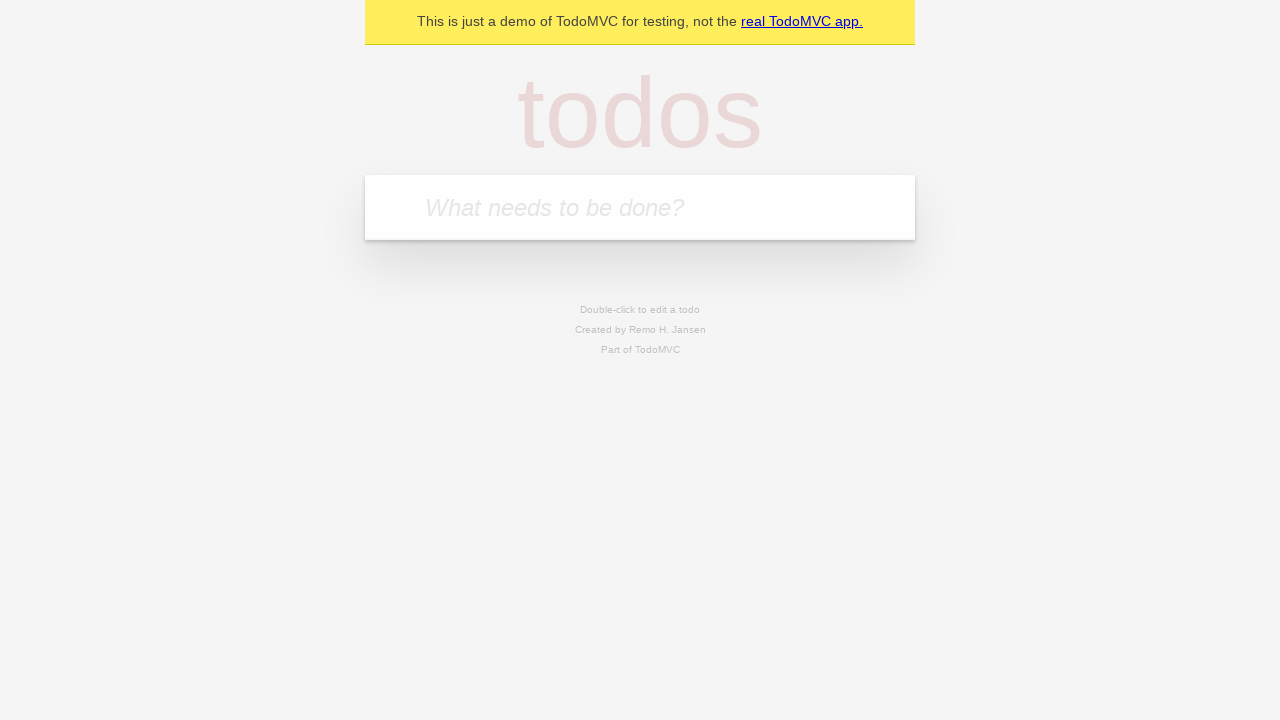

Filled input field with 'buy some cheese' on internal:attr=[placeholder="What needs to be done?"i]
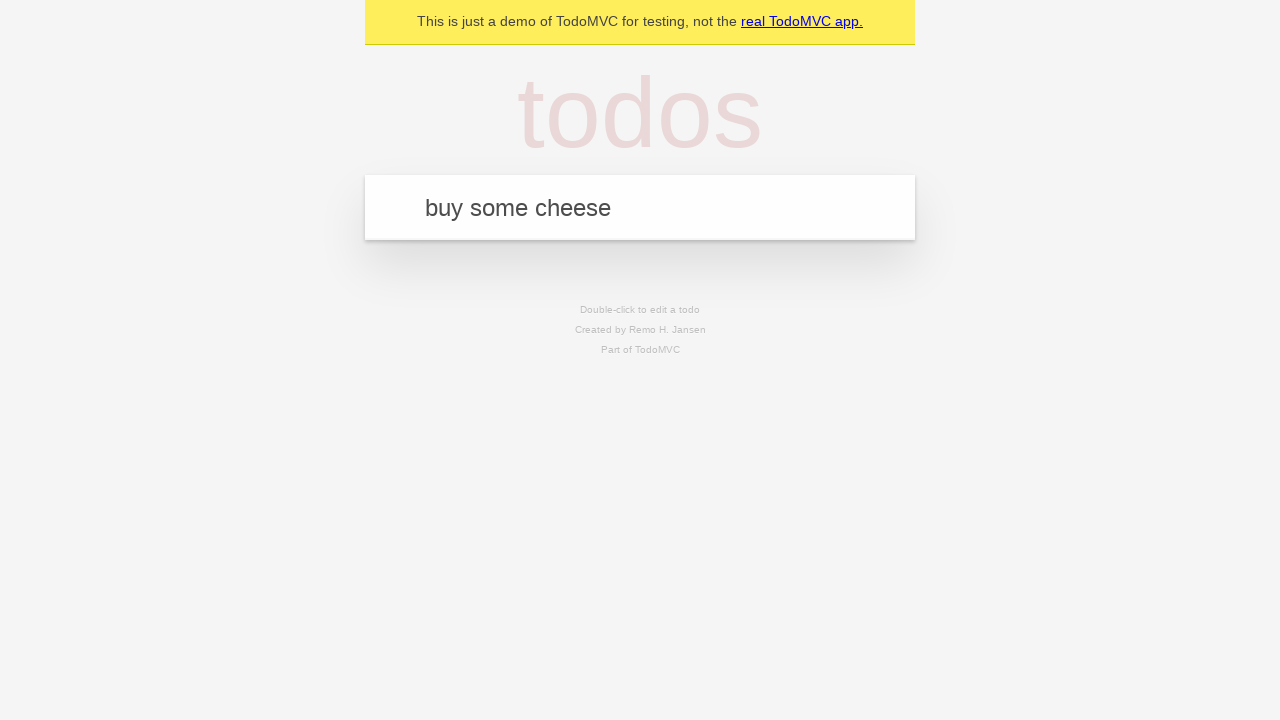

Pressed Enter to add first todo item on internal:attr=[placeholder="What needs to be done?"i]
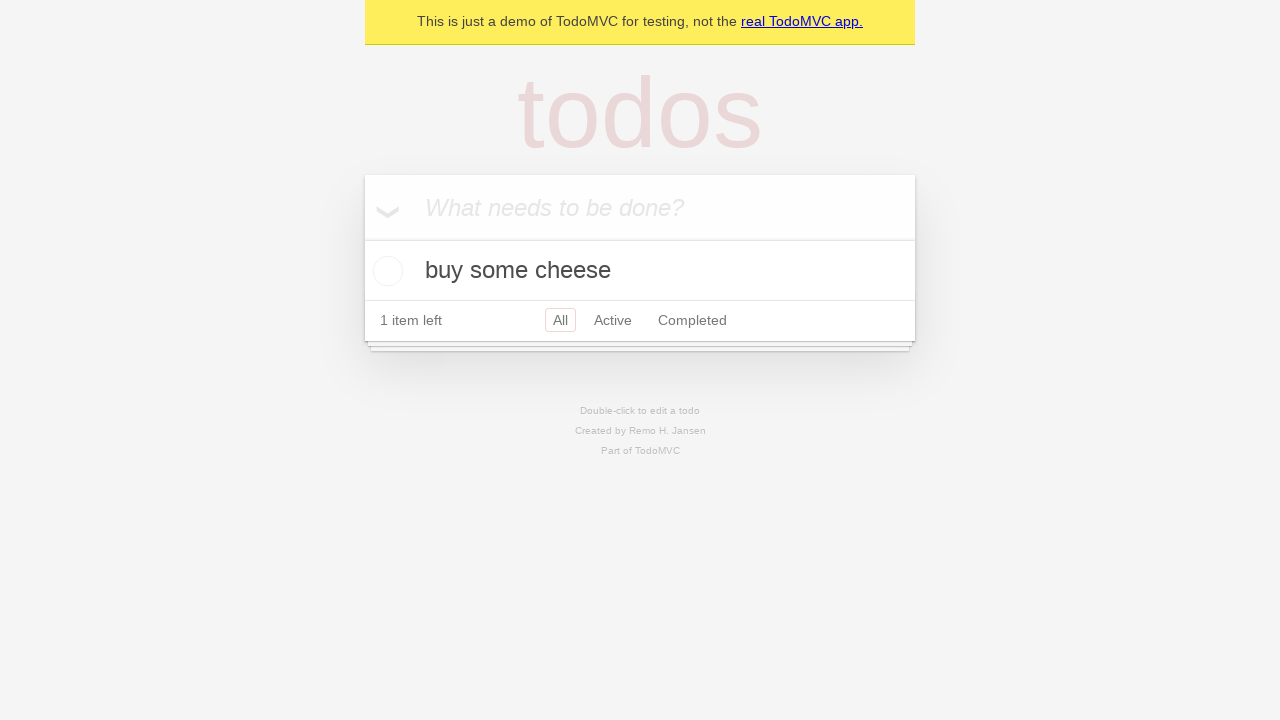

Filled input field with 'feed the dog' on internal:attr=[placeholder="What needs to be done?"i]
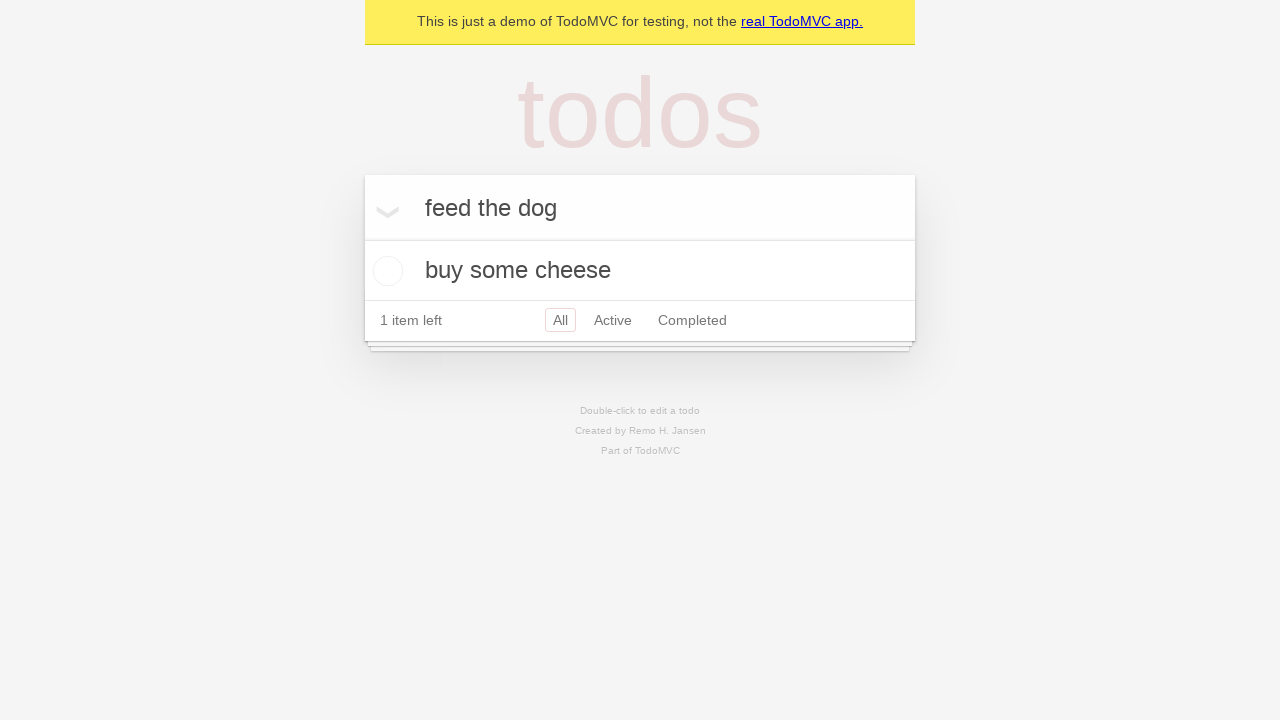

Pressed Enter to add second todo item on internal:attr=[placeholder="What needs to be done?"i]
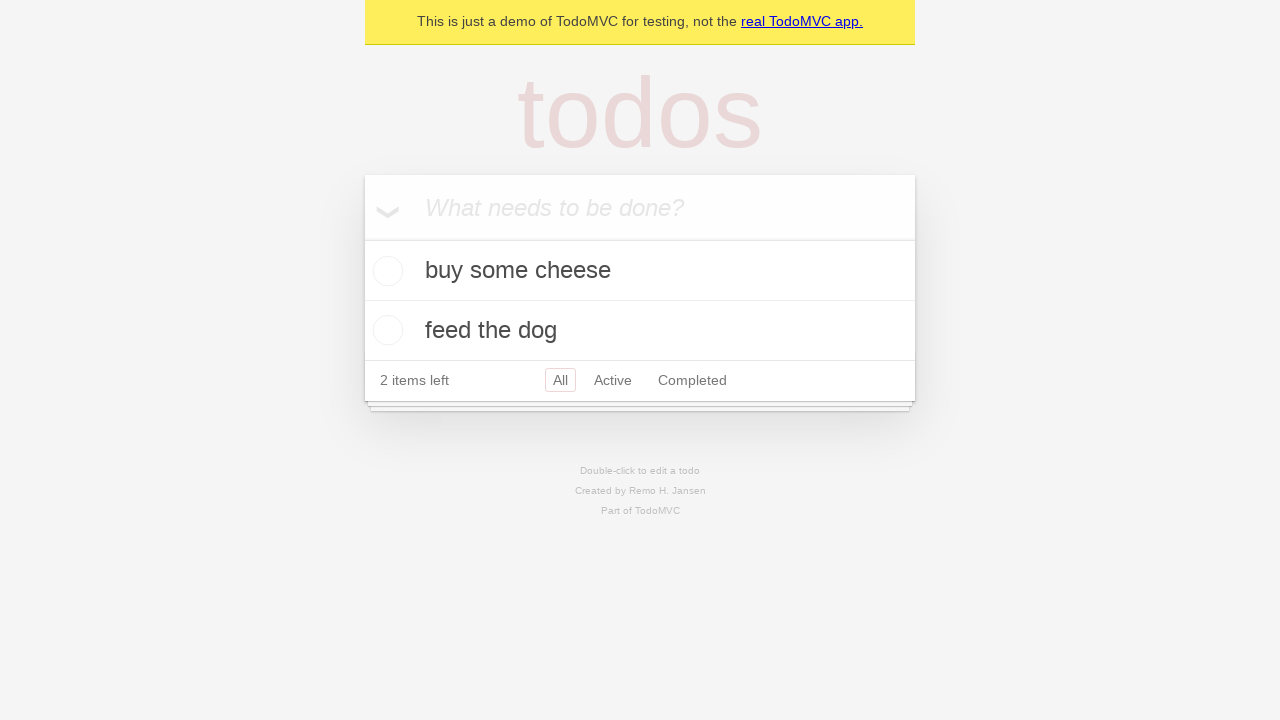

Filled input field with 'book a doctors appointment' on internal:attr=[placeholder="What needs to be done?"i]
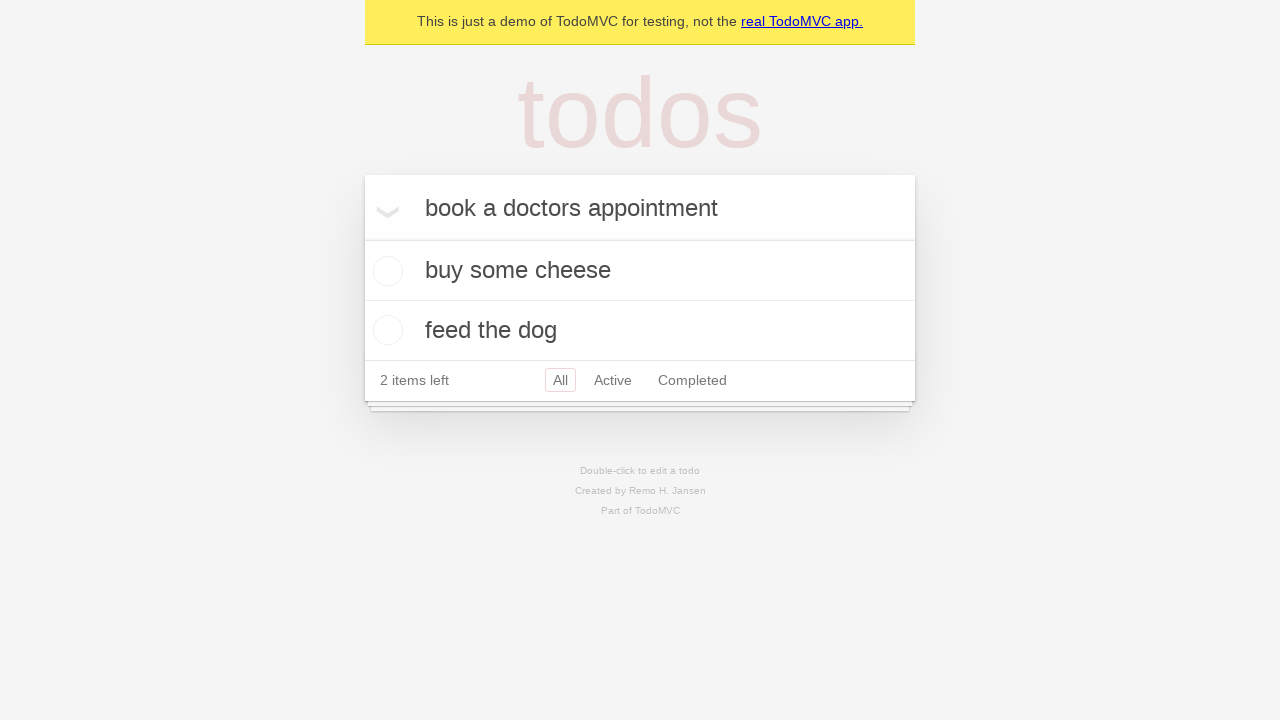

Pressed Enter to add third todo item on internal:attr=[placeholder="What needs to be done?"i]
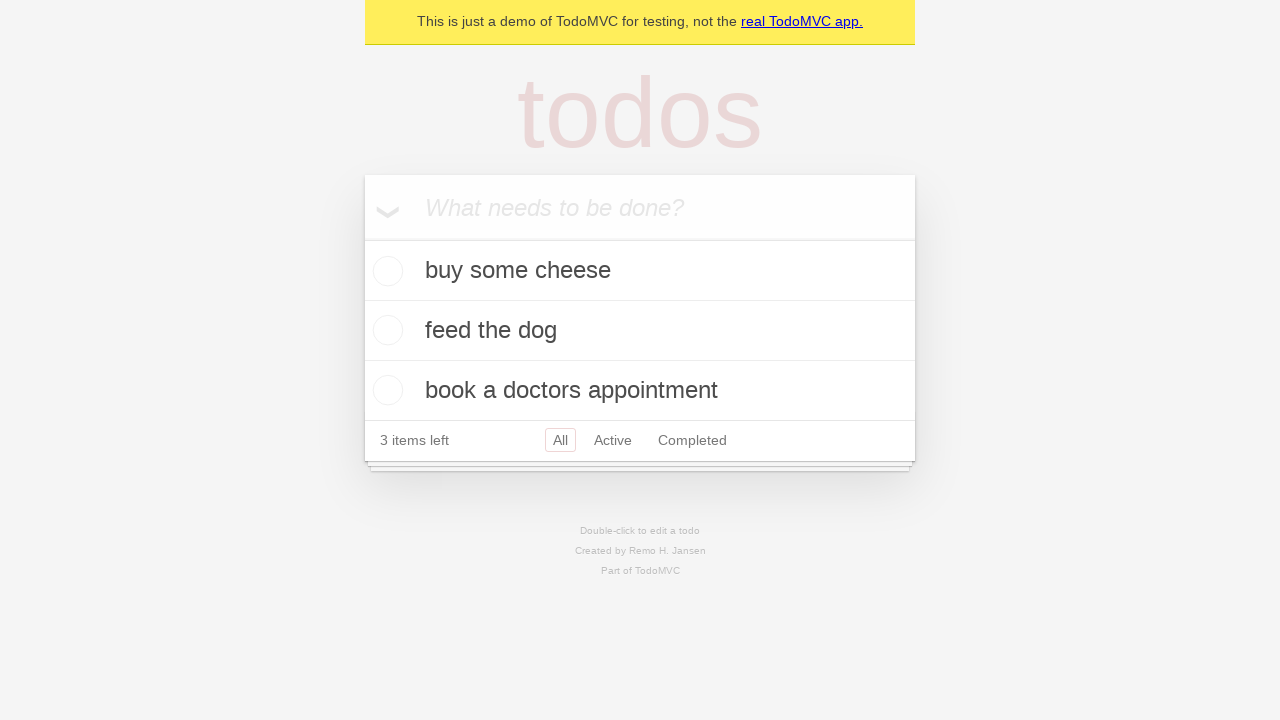

Double-clicked second todo item to enter edit mode at (640, 331) on internal:testid=[data-testid="todo-item"s] >> nth=1
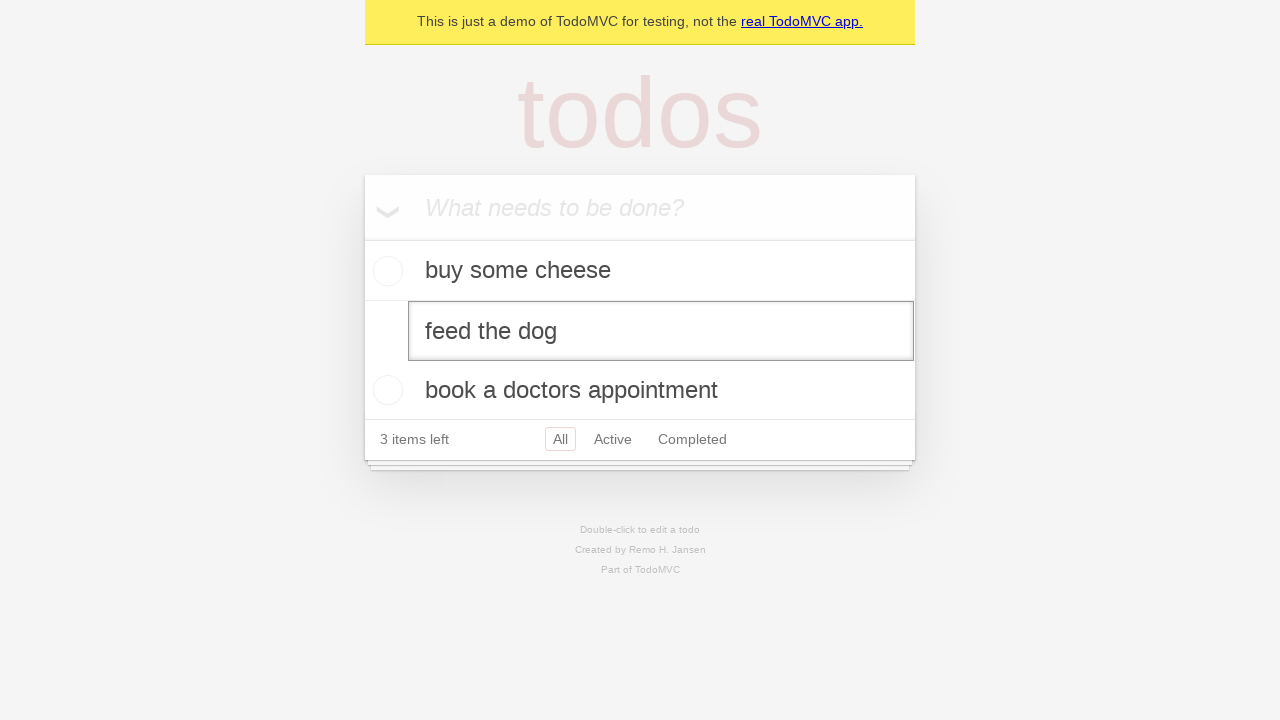

Filled edit textbox with new text 'buy some sausages' on internal:testid=[data-testid="todo-item"s] >> nth=1 >> internal:role=textbox[nam
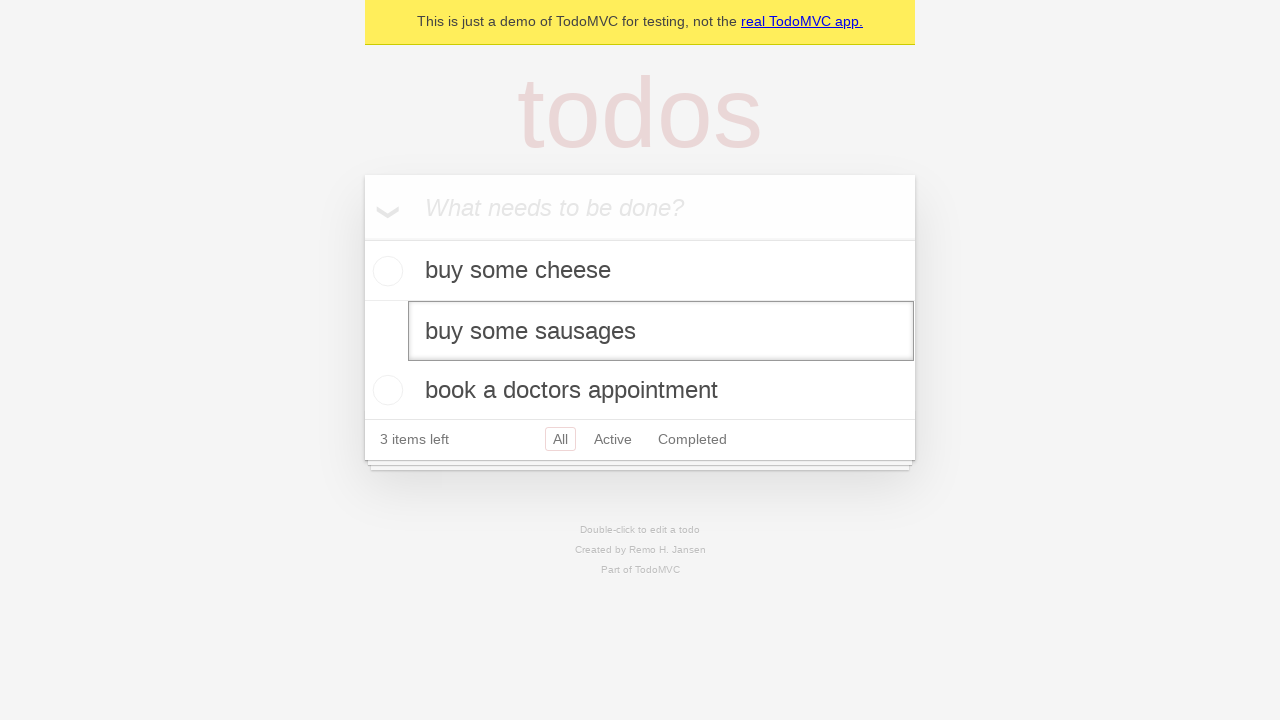

Pressed Enter to confirm todo item edit on internal:testid=[data-testid="todo-item"s] >> nth=1 >> internal:role=textbox[nam
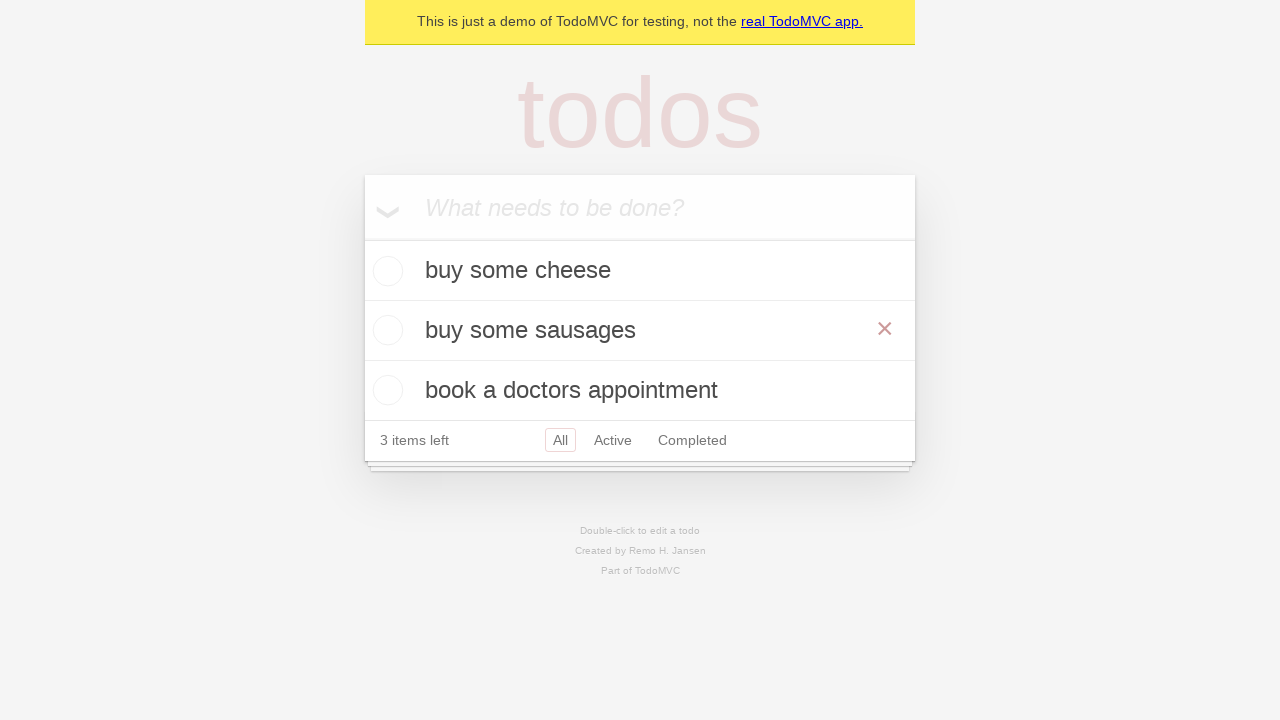

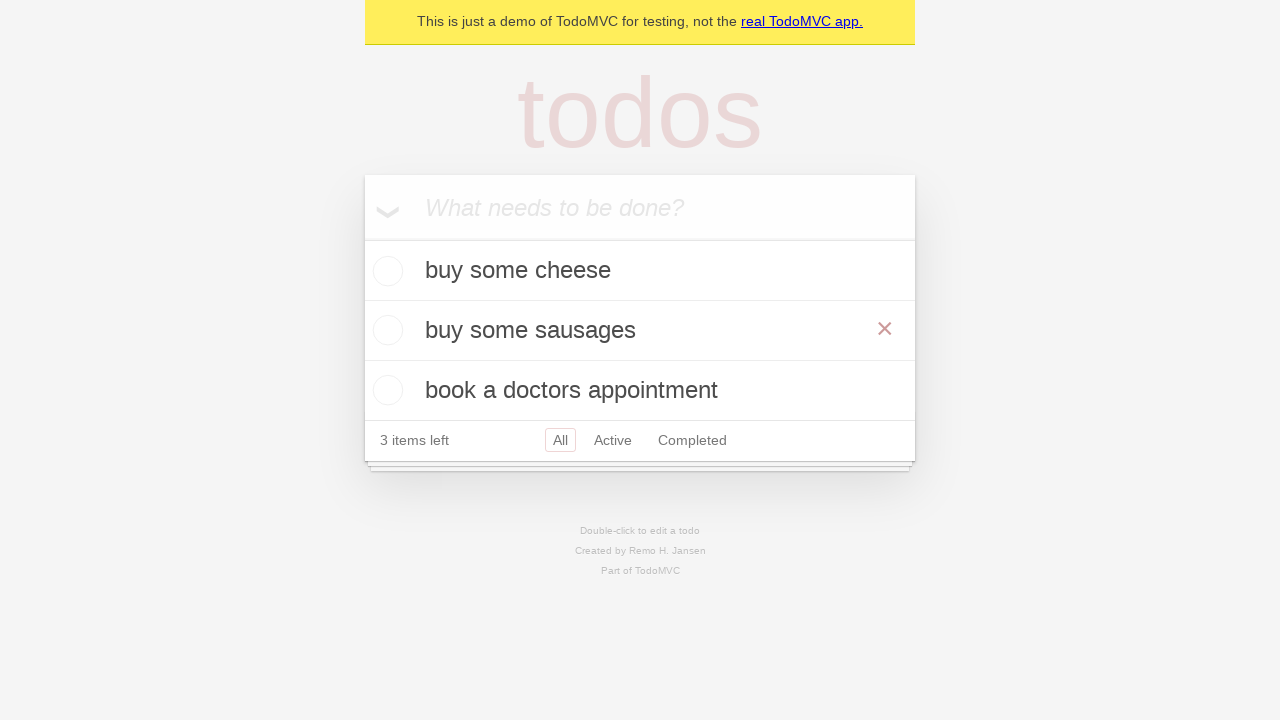